Tests checkbox interaction by finding and clicking all checkboxes on the automation practice page

Starting URL: https://rahulshettyacademy.com/AutomationPractice/

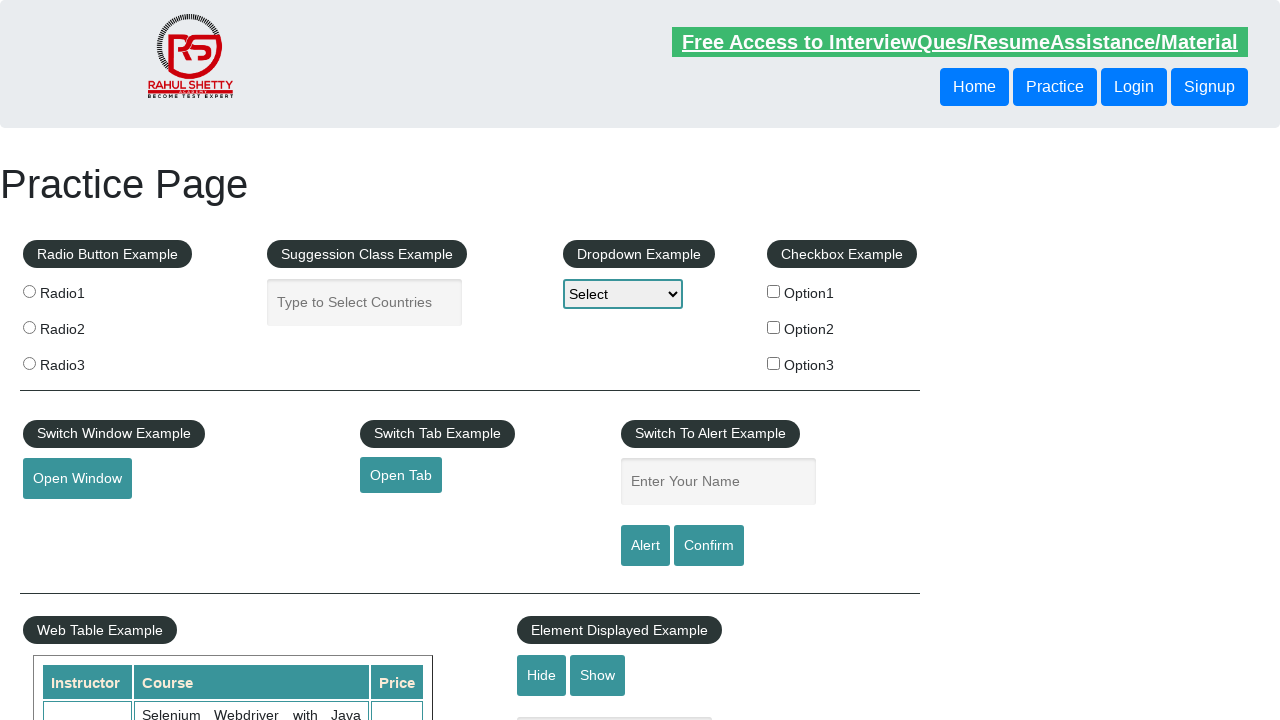

Navigated to Automation Practice page
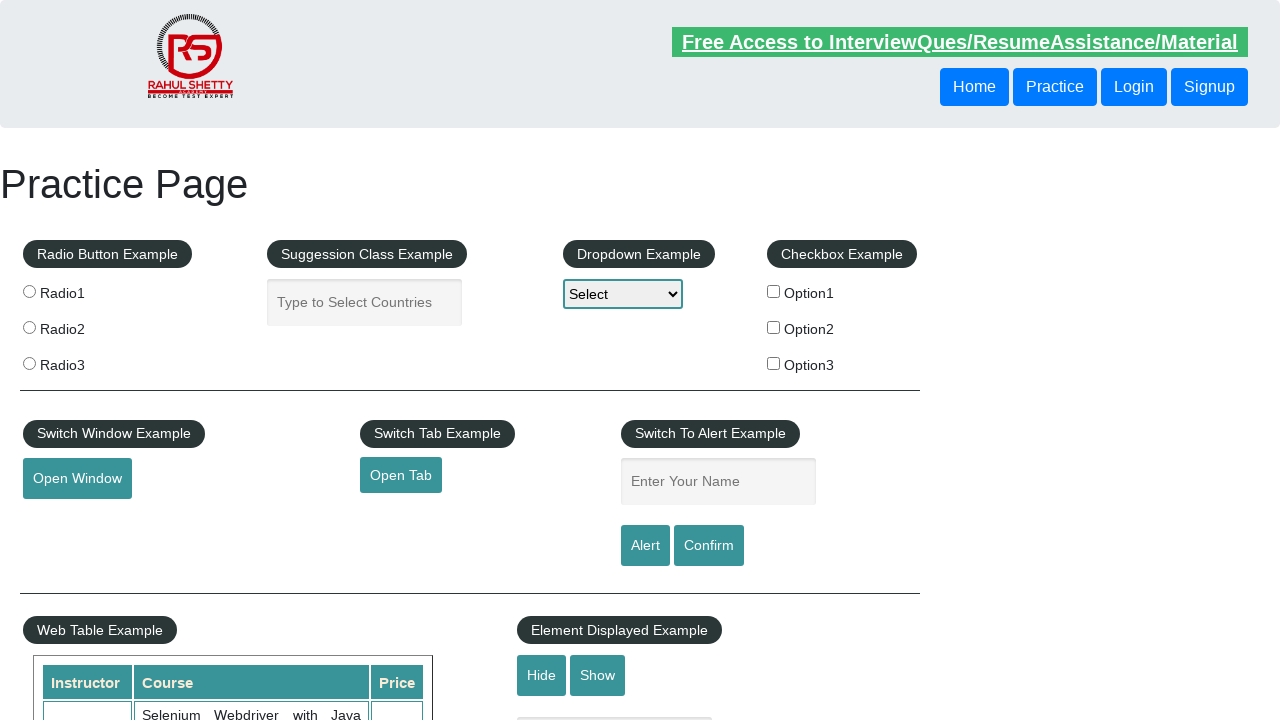

Found all checkboxes on the page
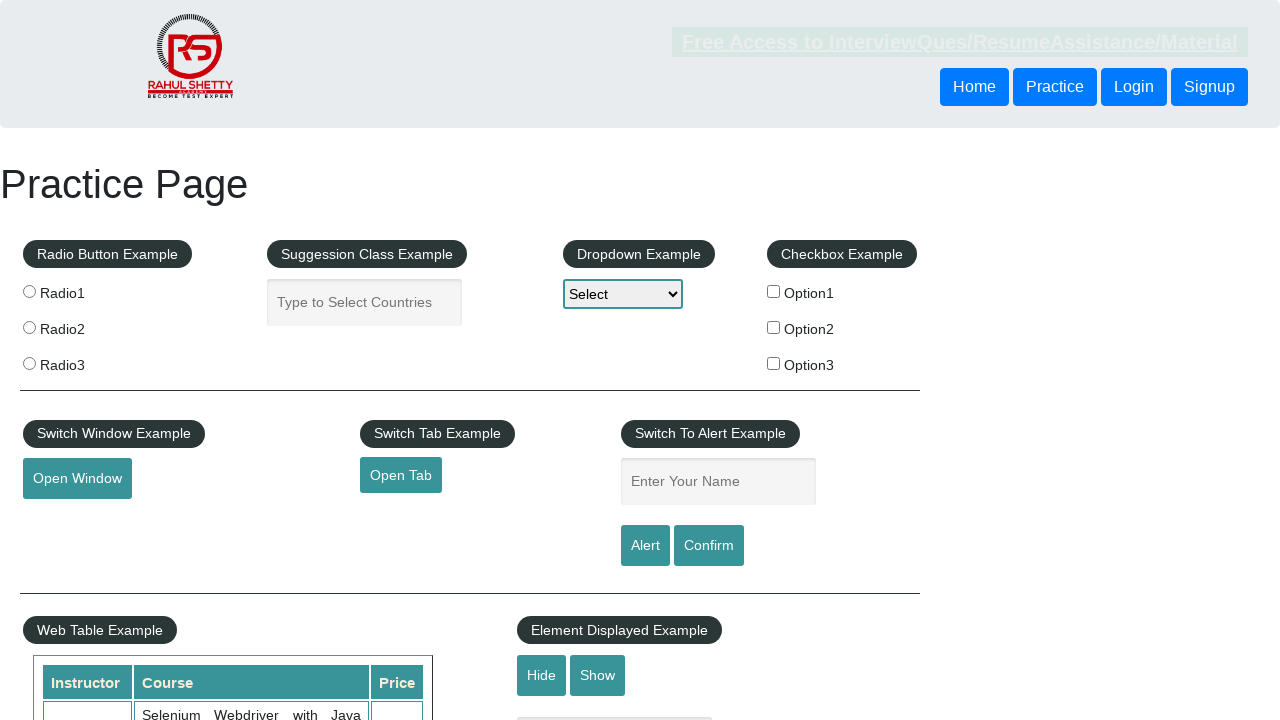

Clicked a checkbox
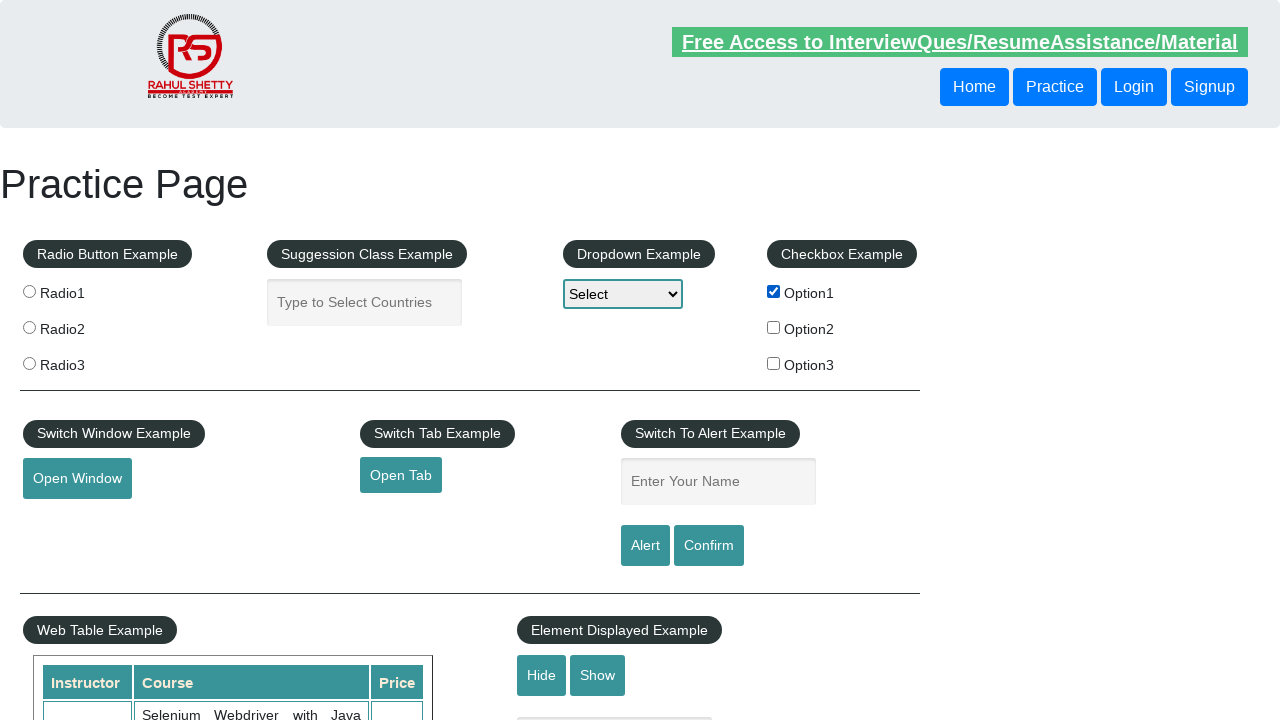

Waited 2 seconds between checkbox clicks
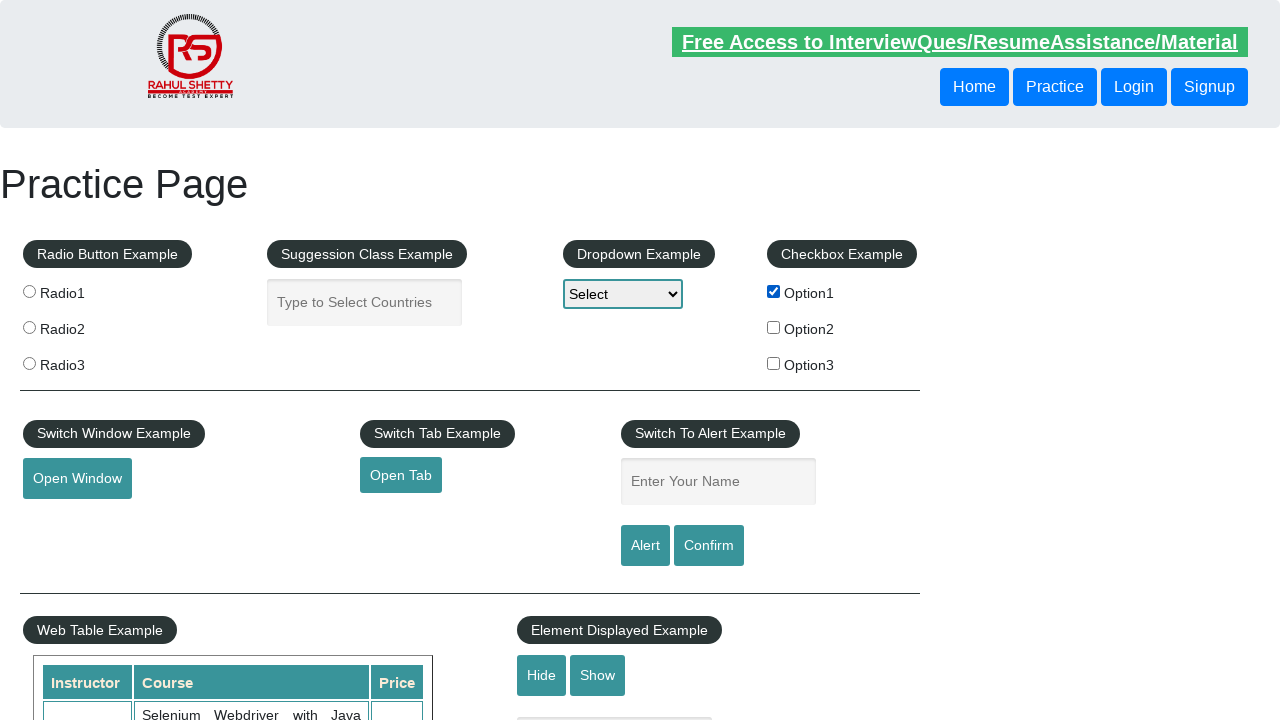

Clicked a checkbox
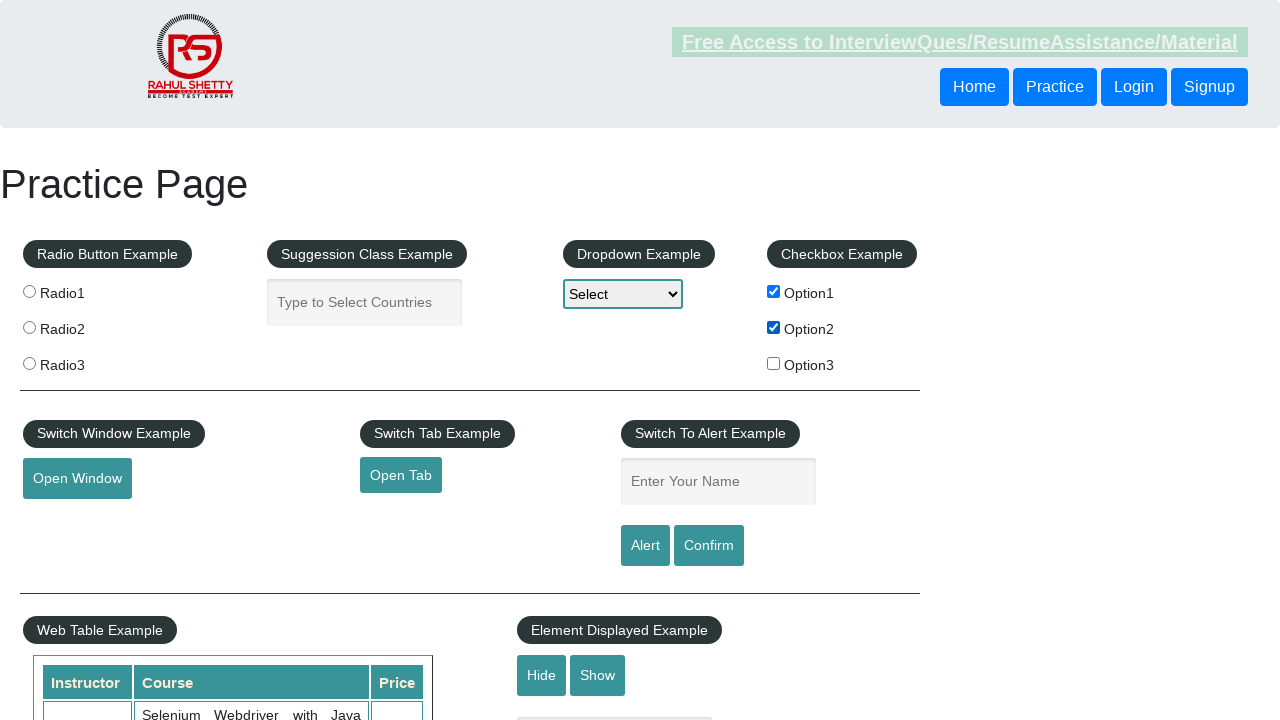

Waited 2 seconds between checkbox clicks
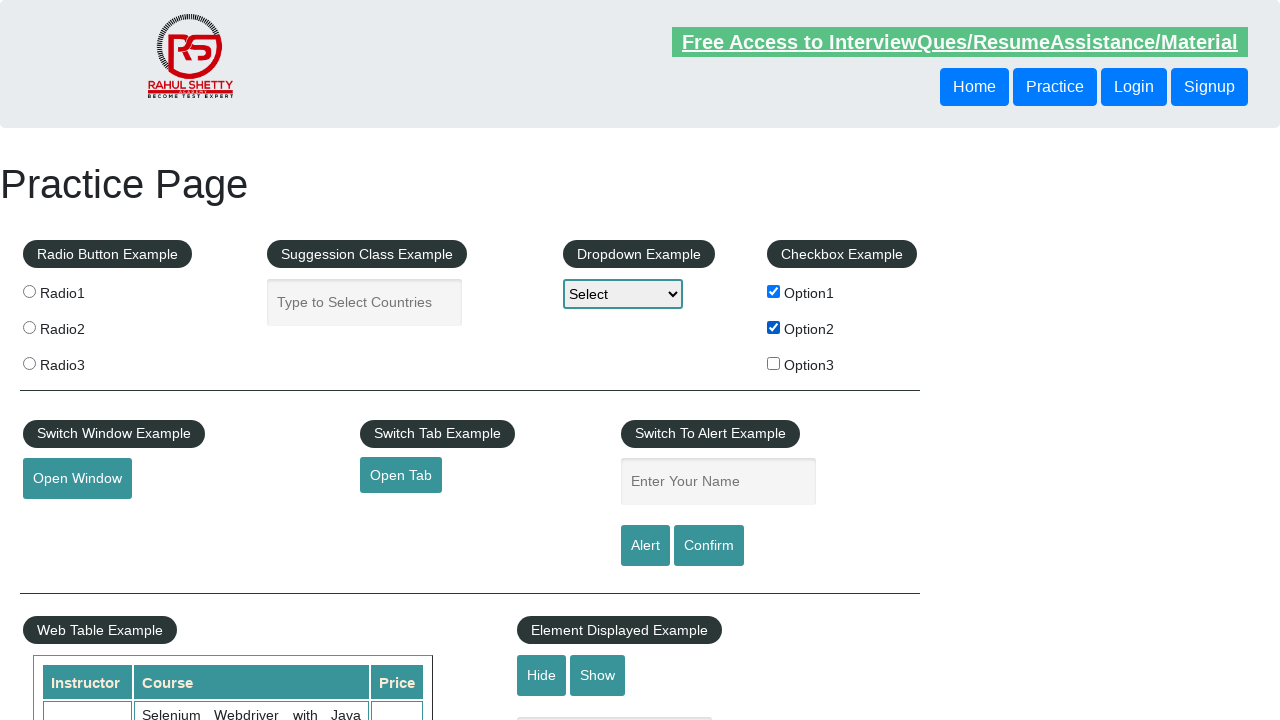

Clicked a checkbox
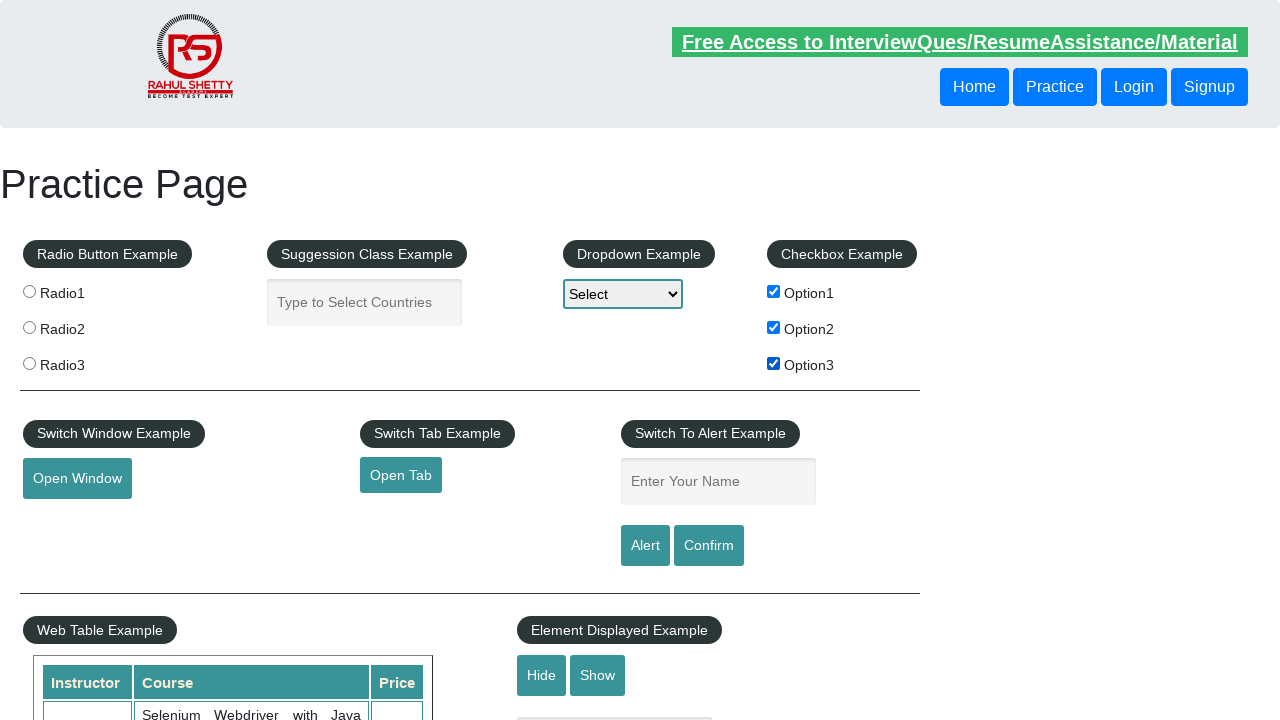

Waited 2 seconds between checkbox clicks
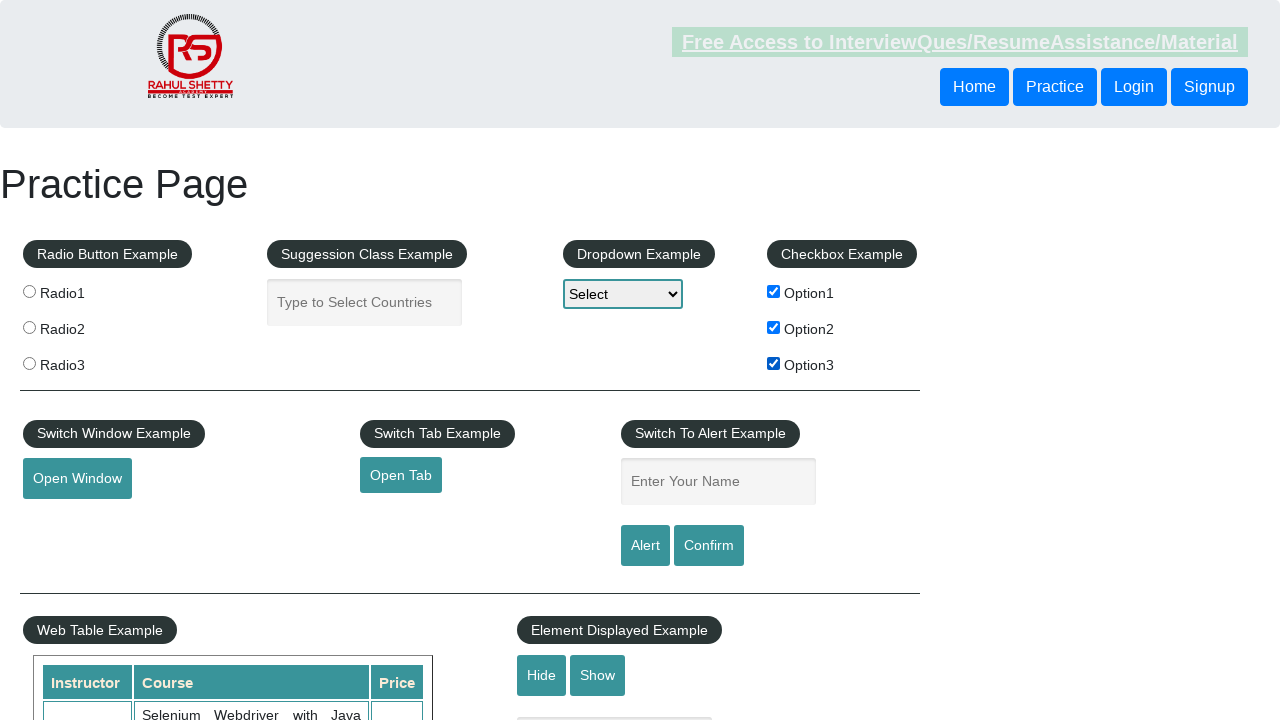

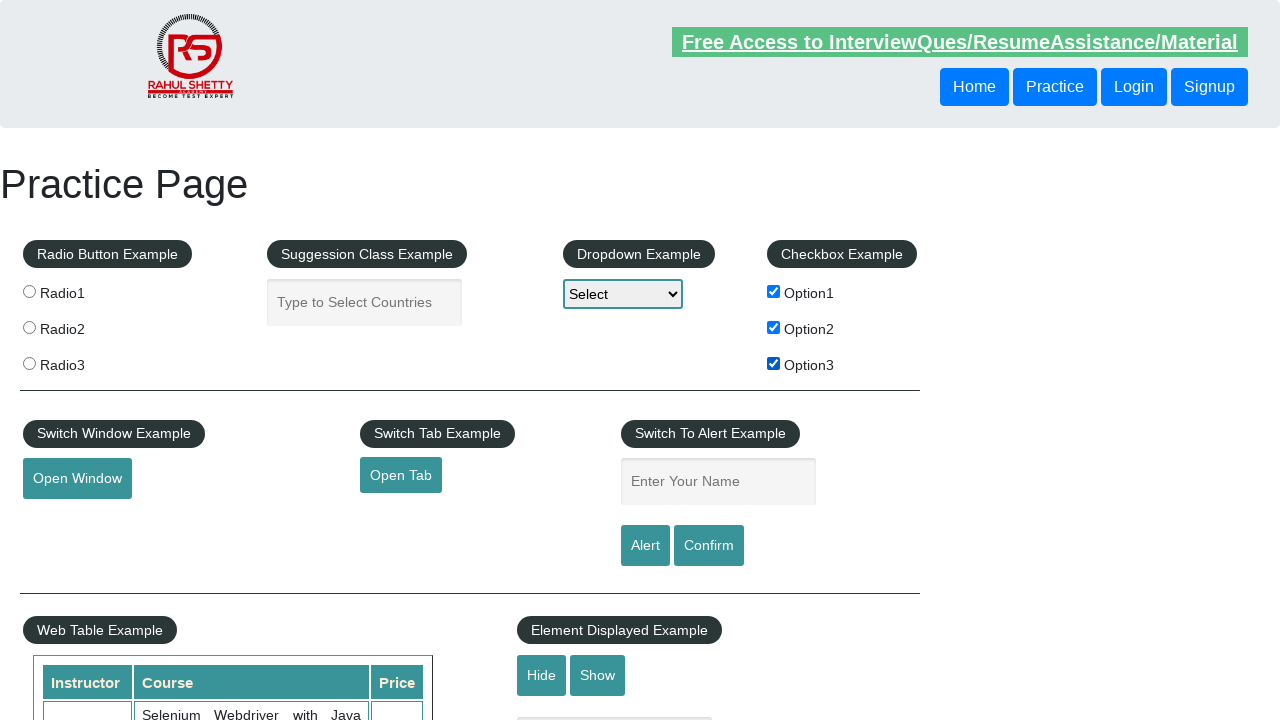